Tests checkbox and radio button interactions by clicking them, verifying selection state, and testing that checkboxes can be unchecked while radio buttons remain selected when clicked again

Starting URL: https://automationfc.github.io/multiple-fields/

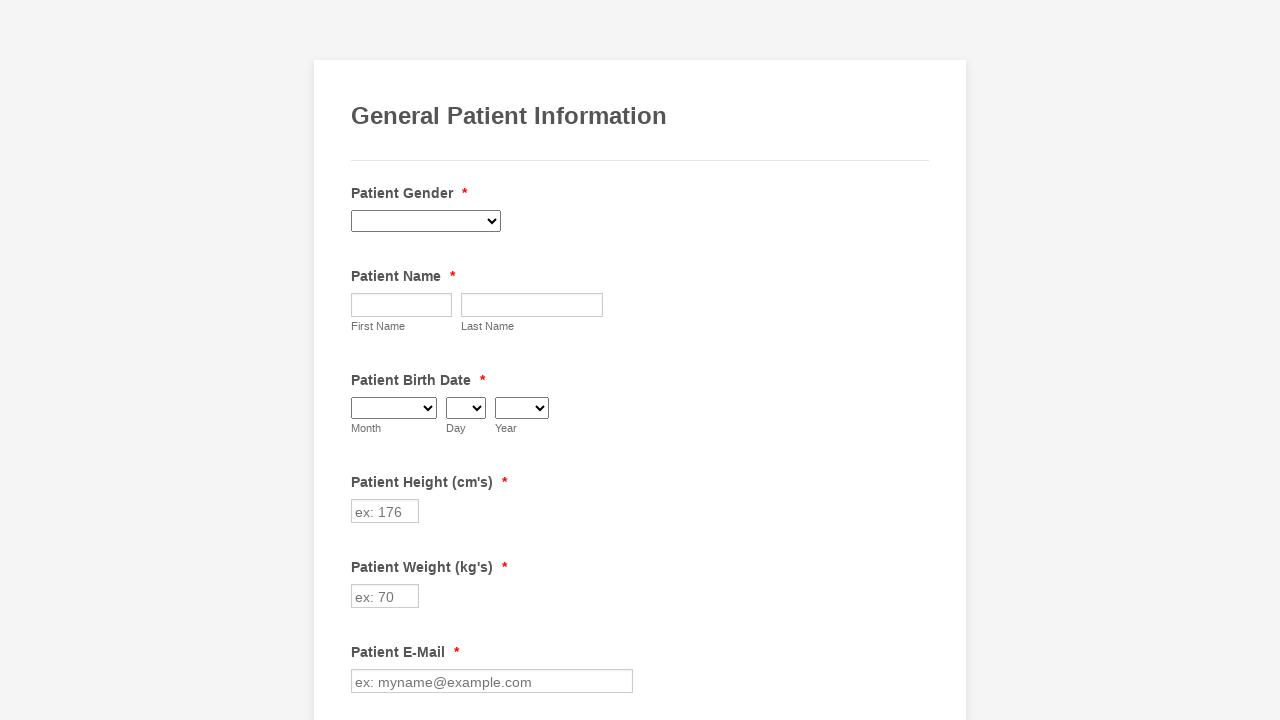

Clicked checkbox for Anemia at (362, 360) on input[value='Anemia']
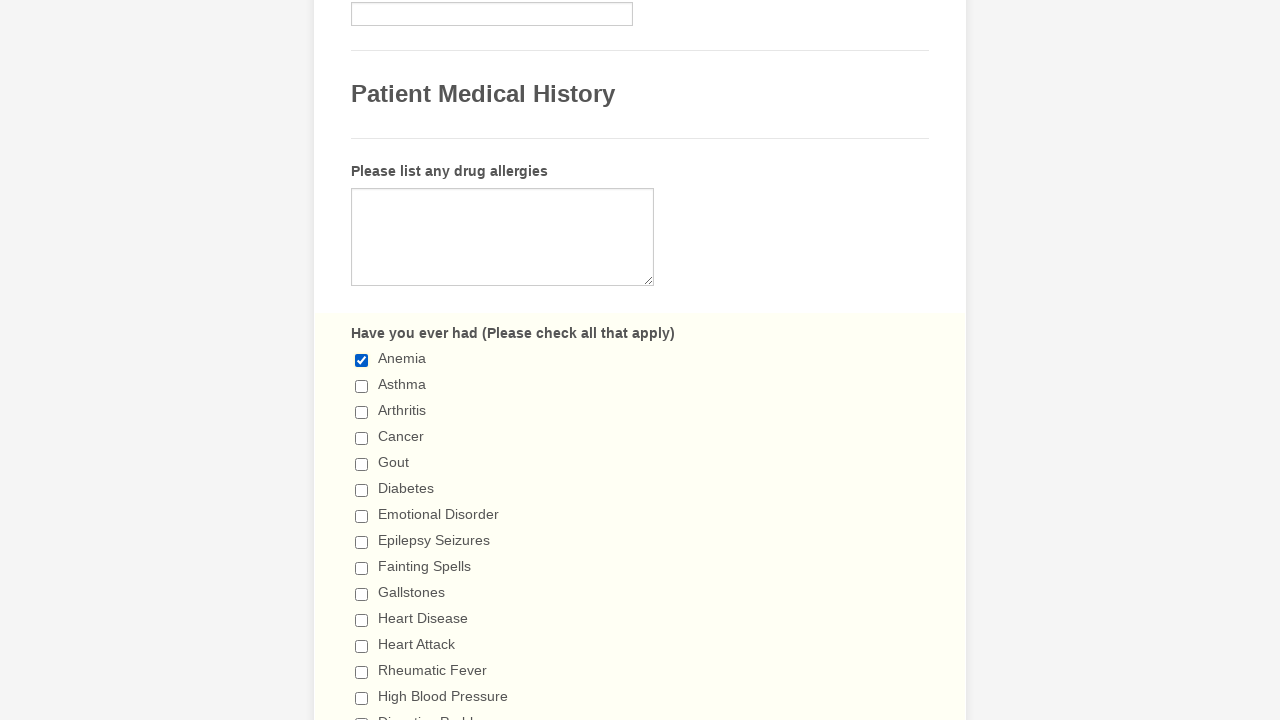

Clicked radio button for Never at (362, 361) on input[value='Never']
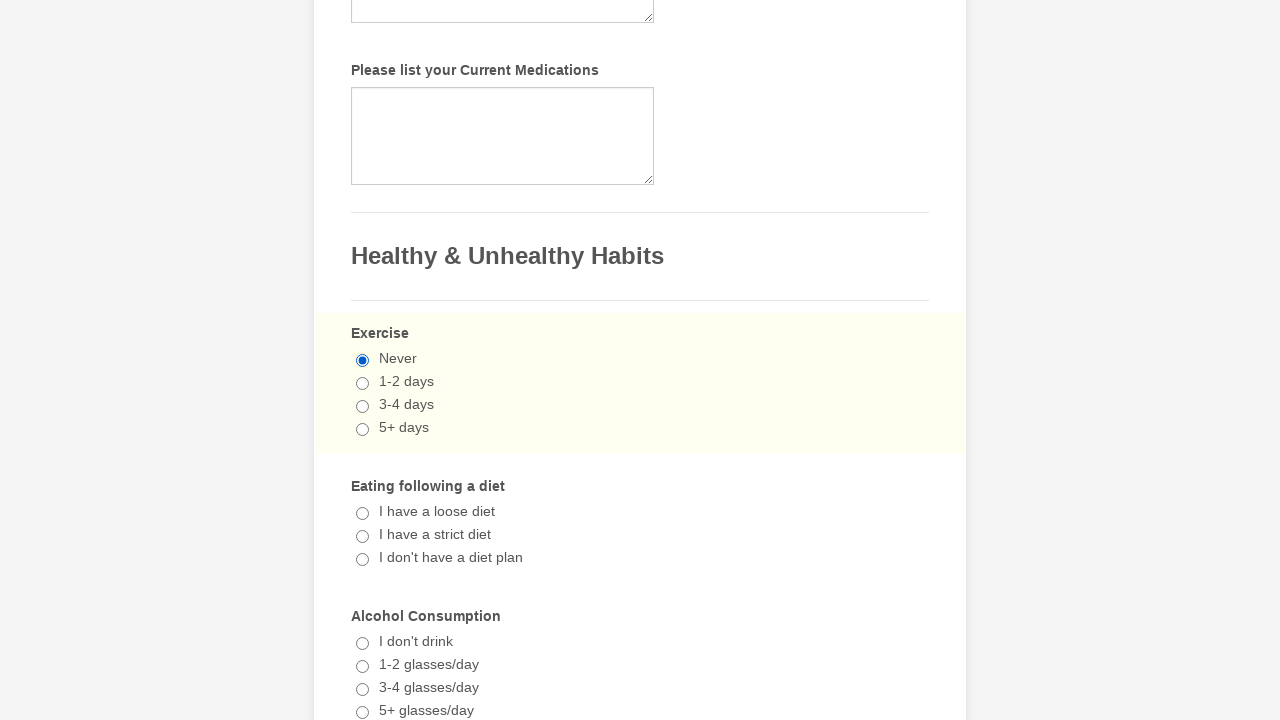

Verified Anemia checkbox is checked
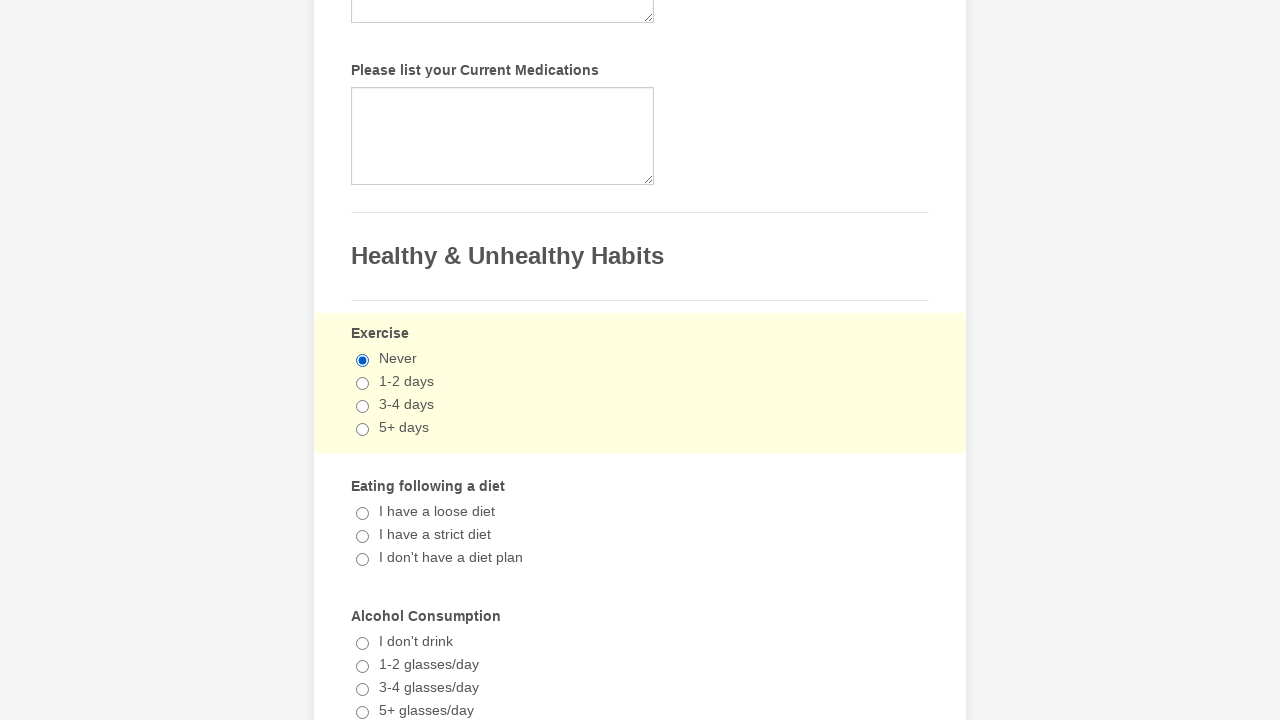

Verified Never radio button is checked
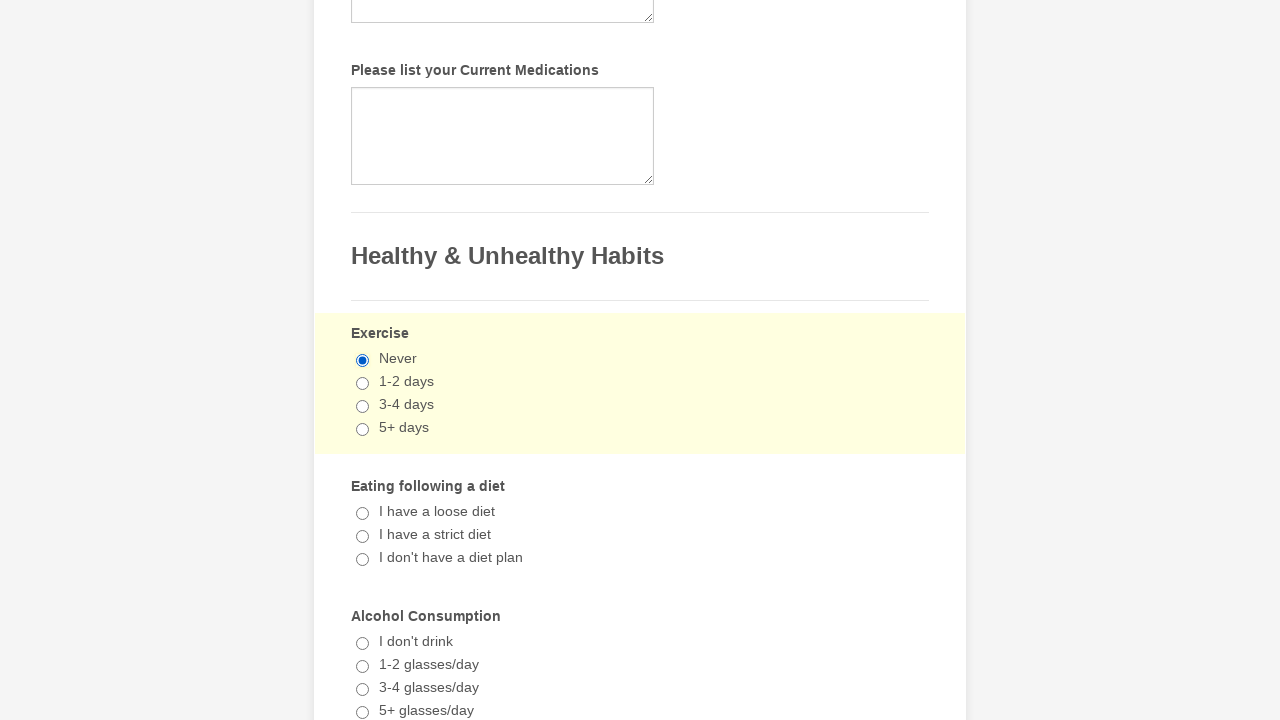

Clicked checkbox for Anemia again to uncheck it at (362, 360) on input[value='Anemia']
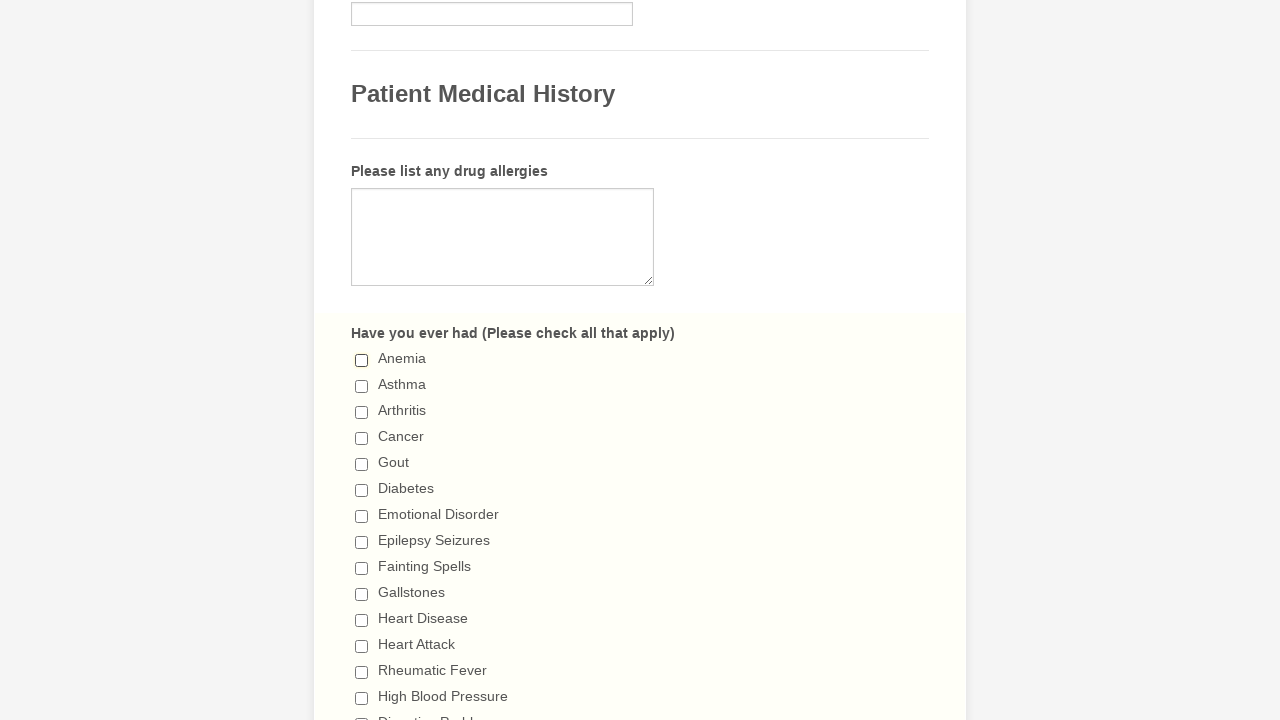

Verified Anemia checkbox is now unchecked
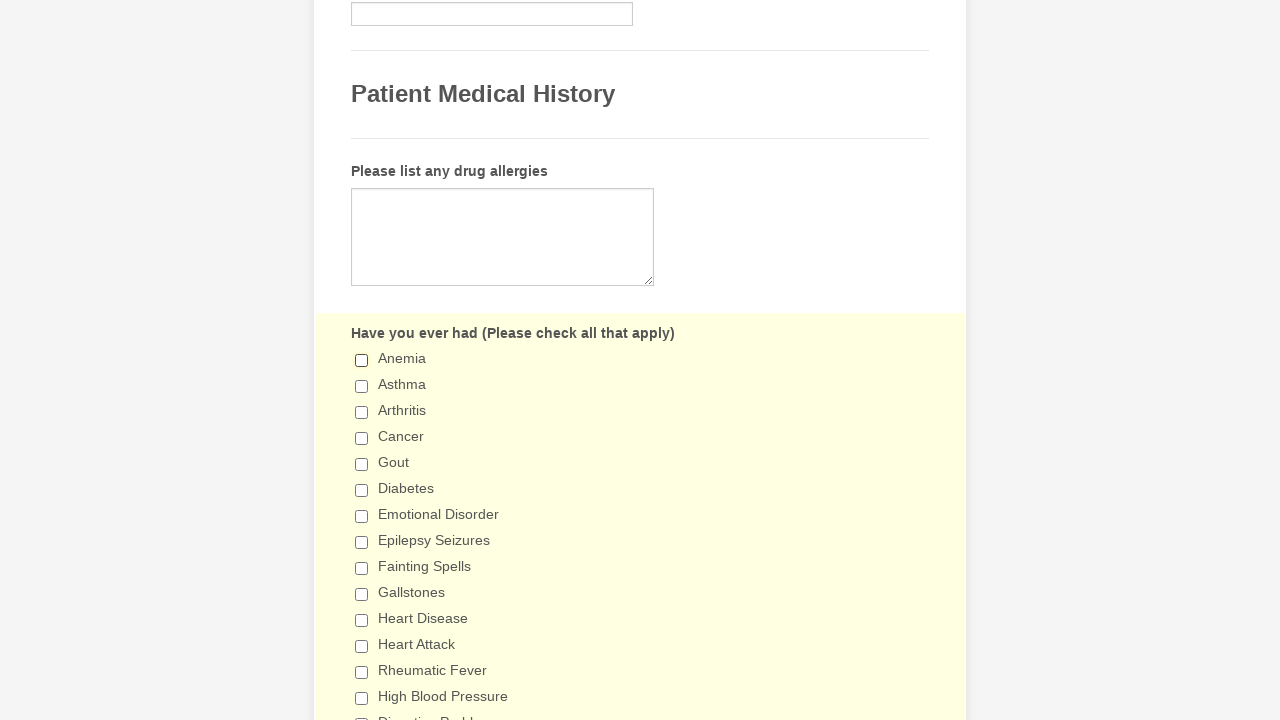

Clicked radio button for Never again at (362, 361) on input[value='Never']
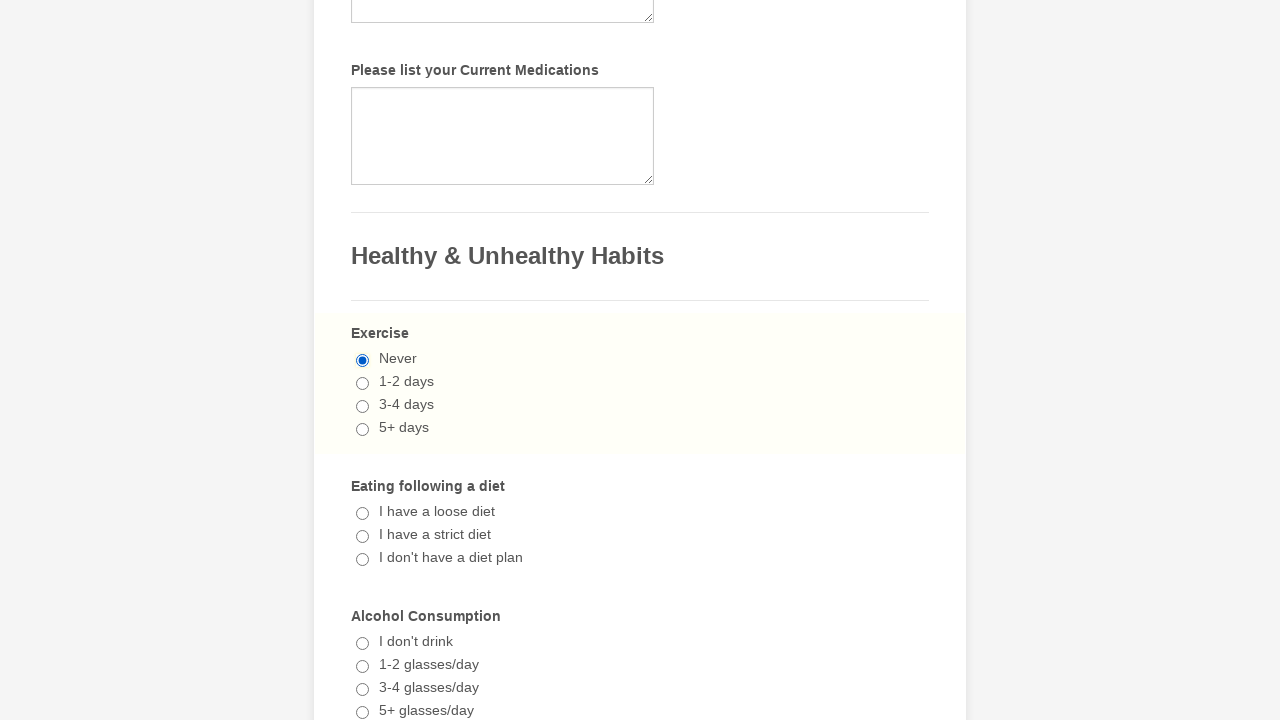

Verified Never radio button remains selected after clicking again
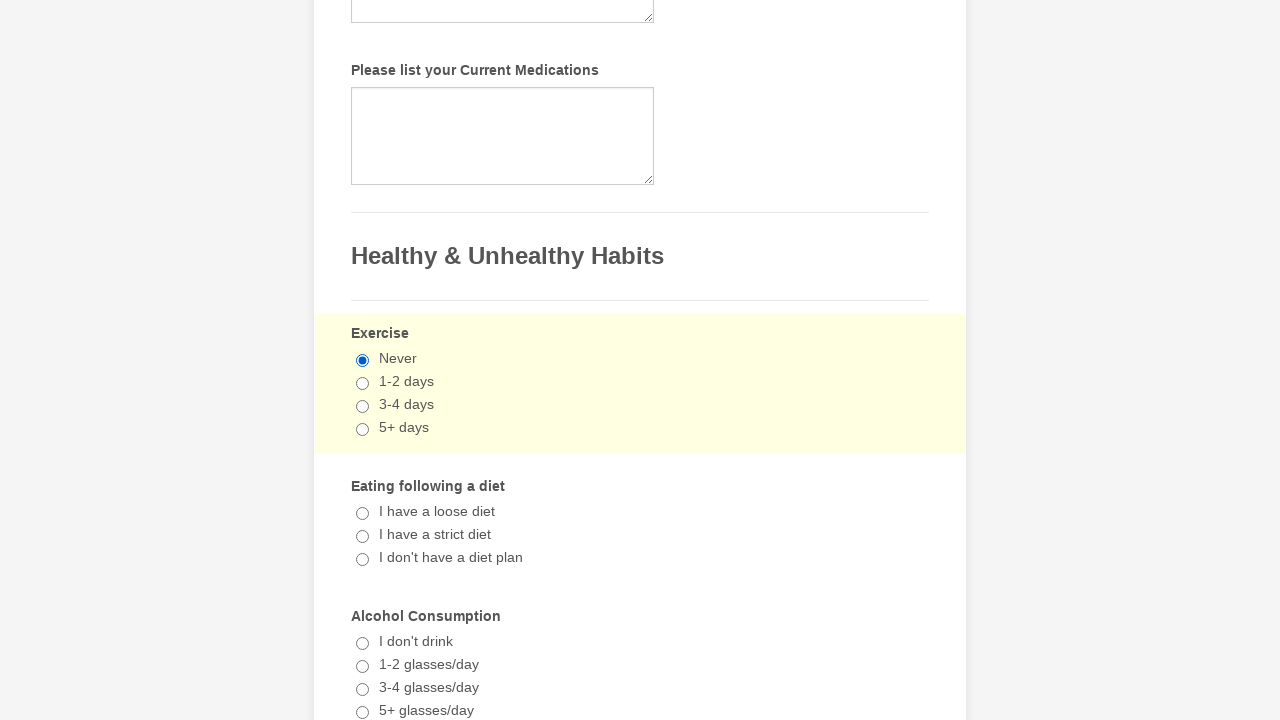

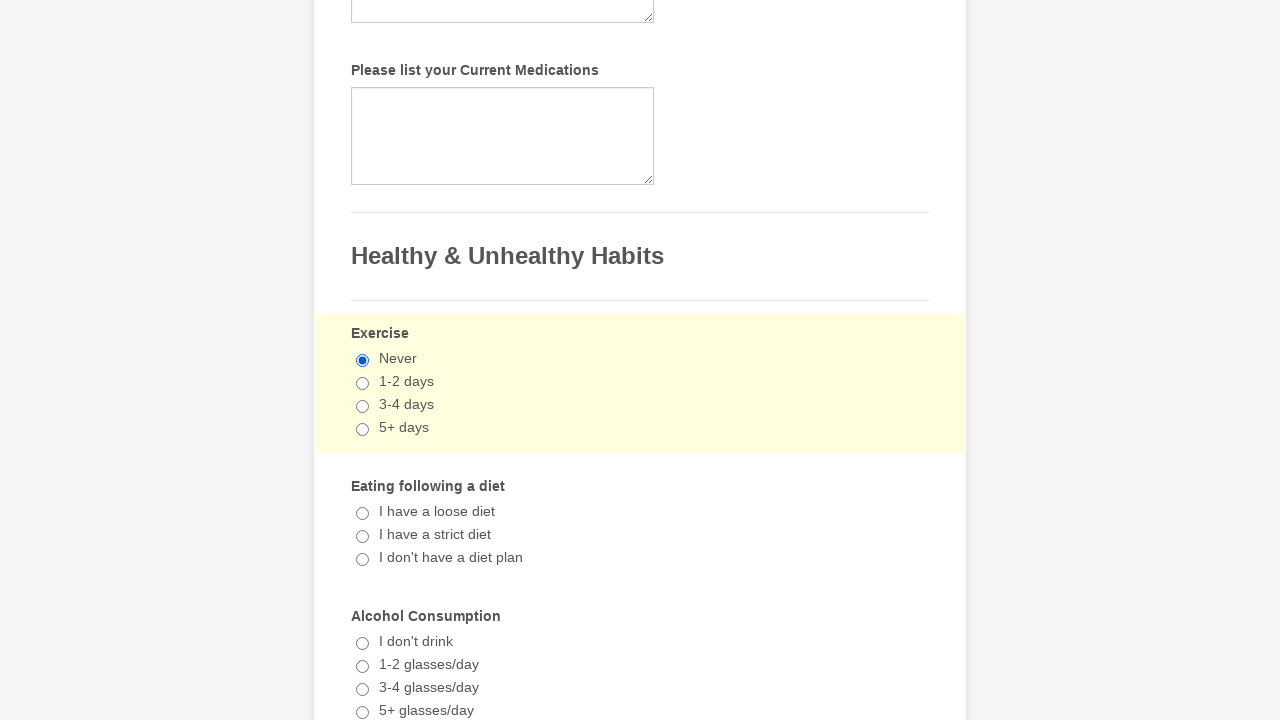